Navigates through a postal code website, starting from the homepage, clicking through to a region page, and then to a city page to verify the navigation structure works correctly.

Starting URL: https://codigo-postal.co/

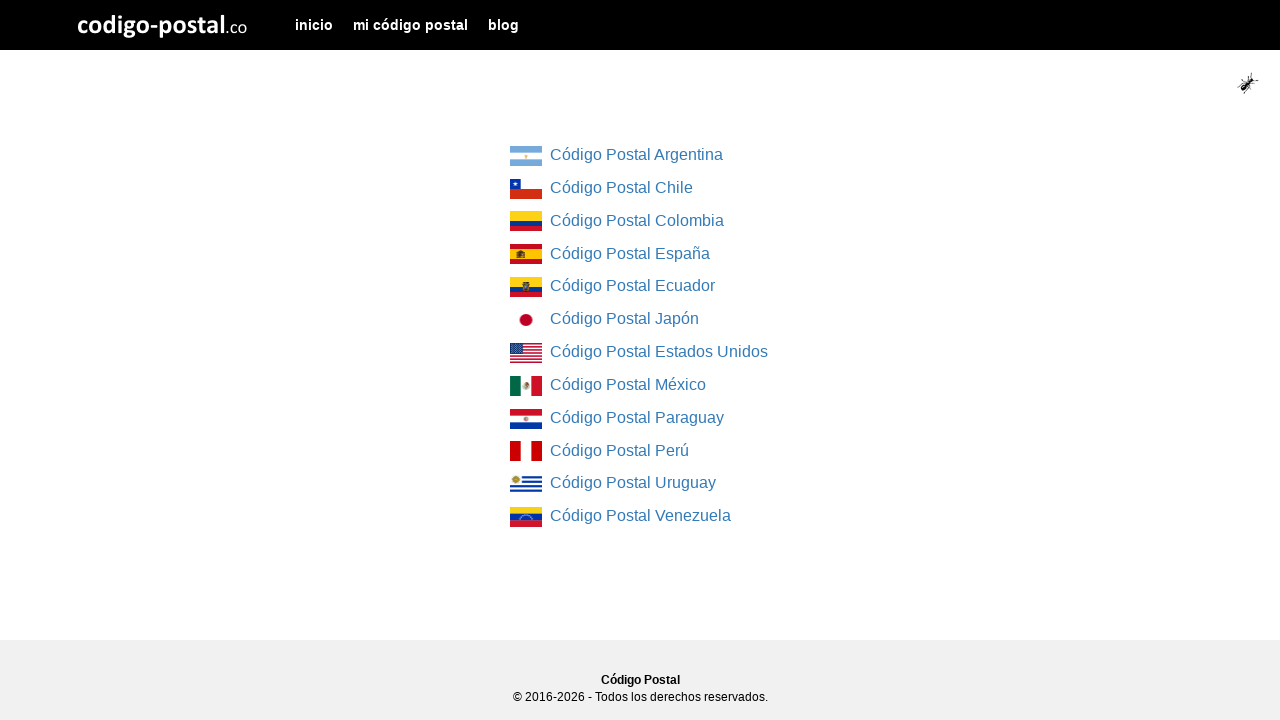

Initial list of regions loaded on homepage
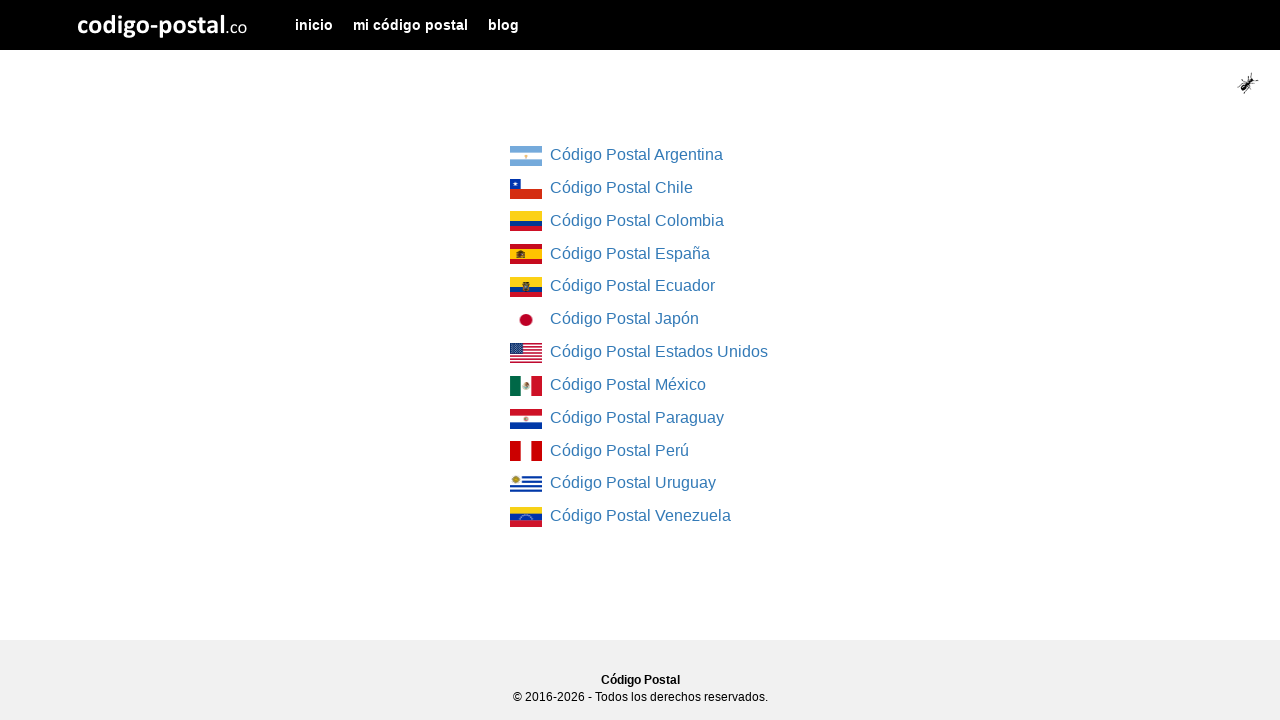

Clicked on first region link to navigate to region page at (526, 156) on div.col-md-4.col-md-offset-4 ul li:first-child a
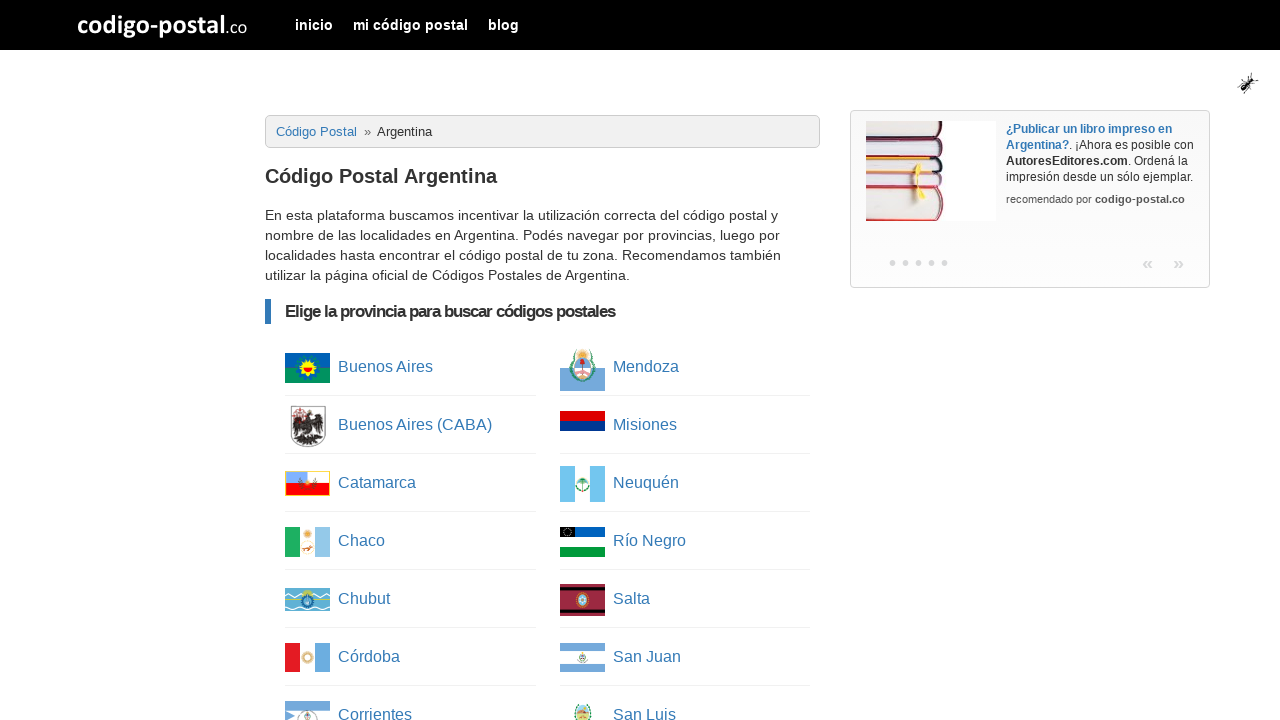

Column list loaded on region page
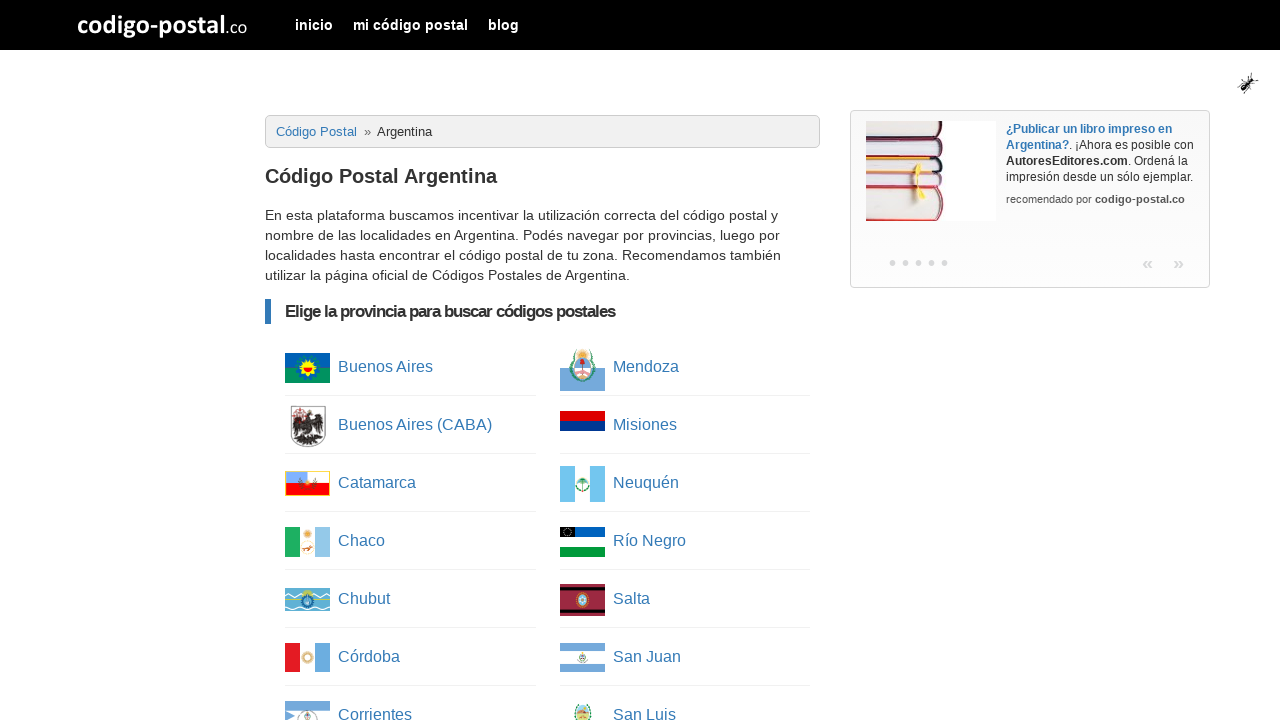

Clicked on first item in column list to navigate deeper at (308, 368) on ul.column-list li:first-child a
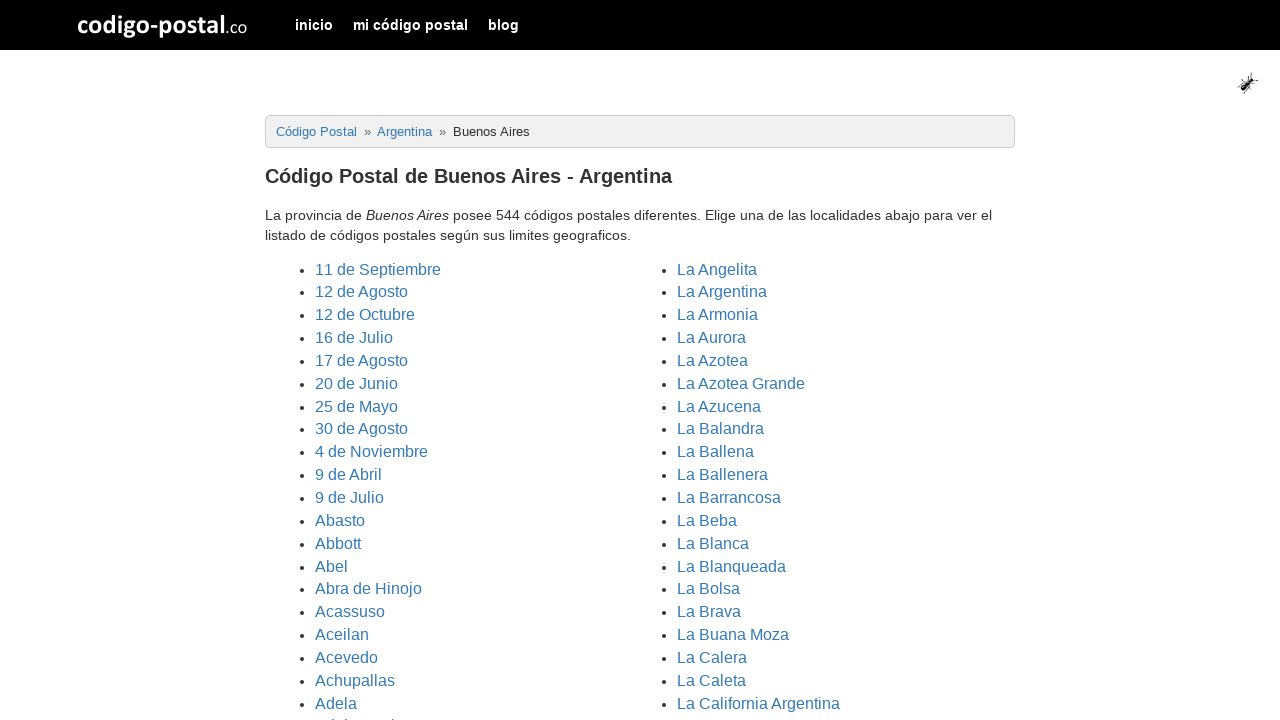

Cities list loaded on city page
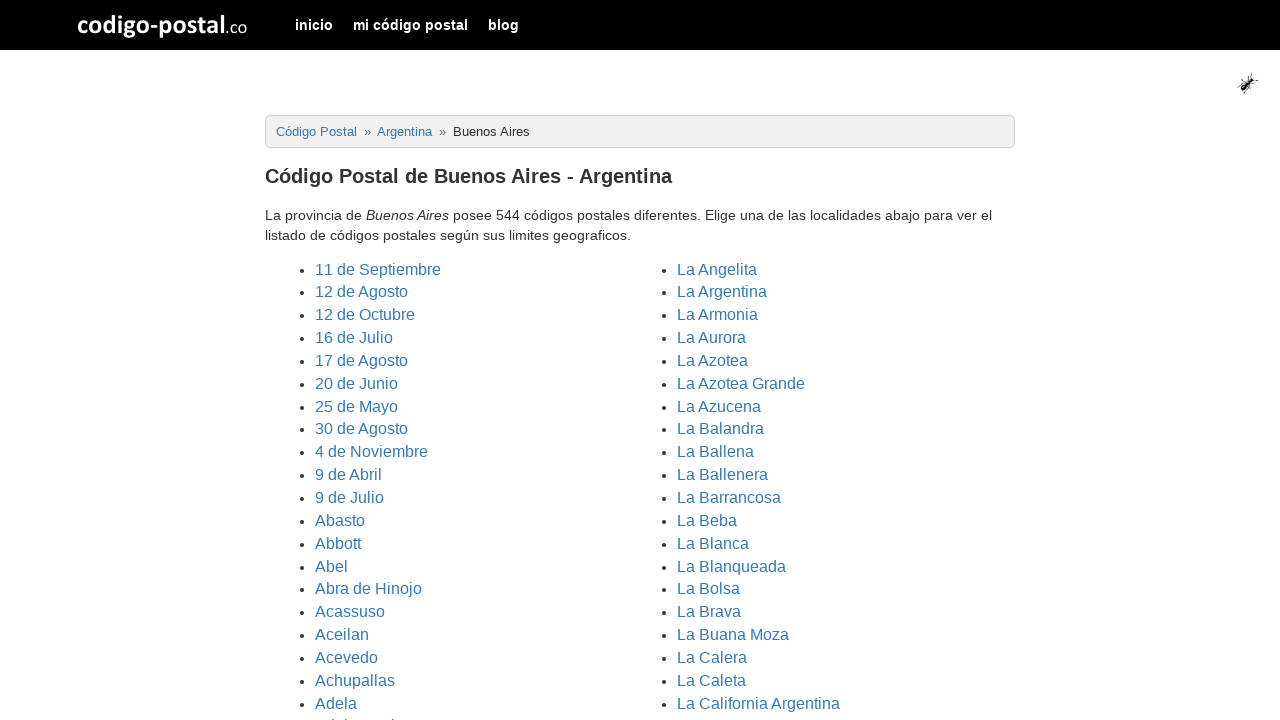

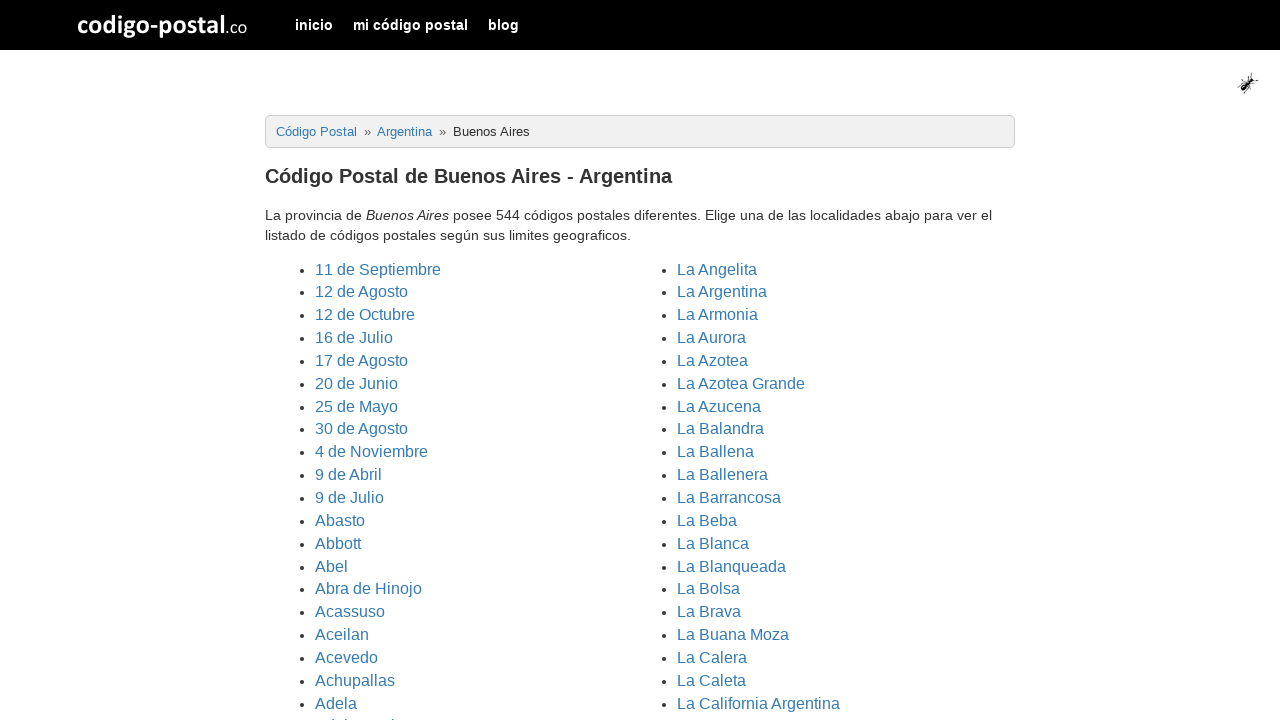